Demonstrates keyboard input techniques by typing text character by character into an email field, then selecting all text using Ctrl+A keyboard shortcut.

Starting URL: https://nikita-filonov.github.io/qa-automation-engineer-ui-course/#/auth/login

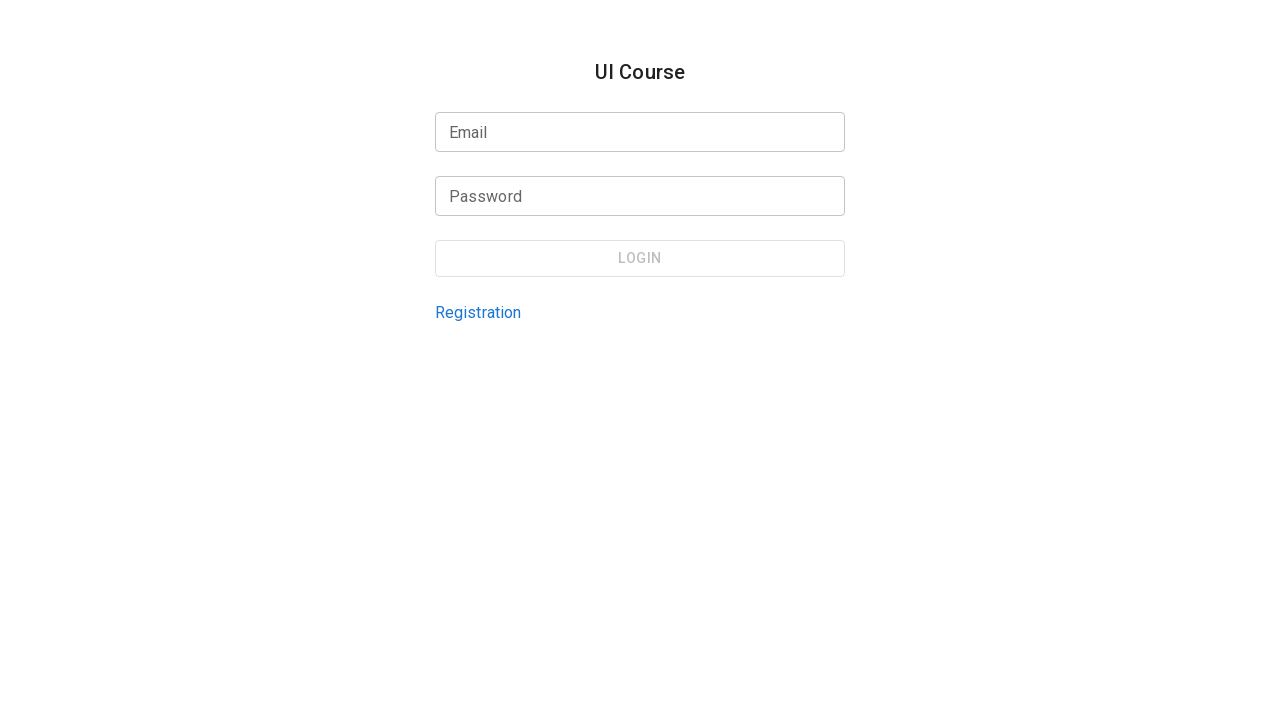

Focused on email input field on internal:testid=[data-testid="login-form-email-input"s] >> input
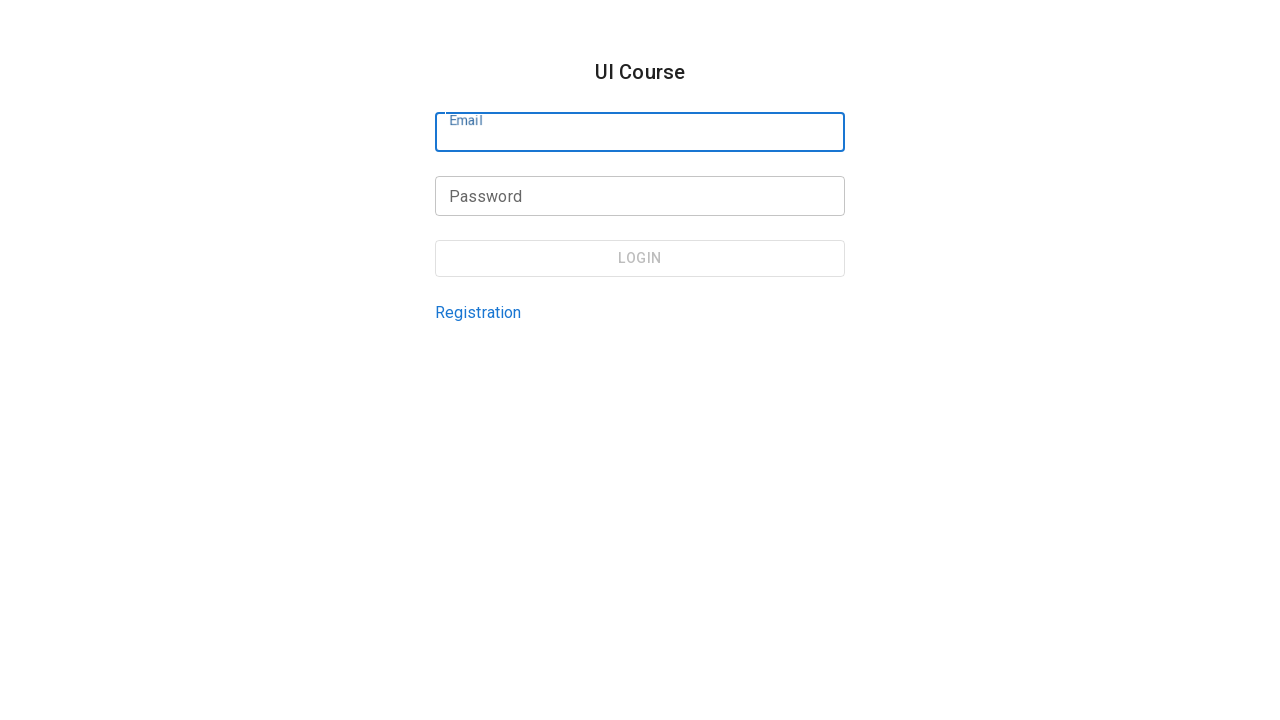

Typed character 't' into email field
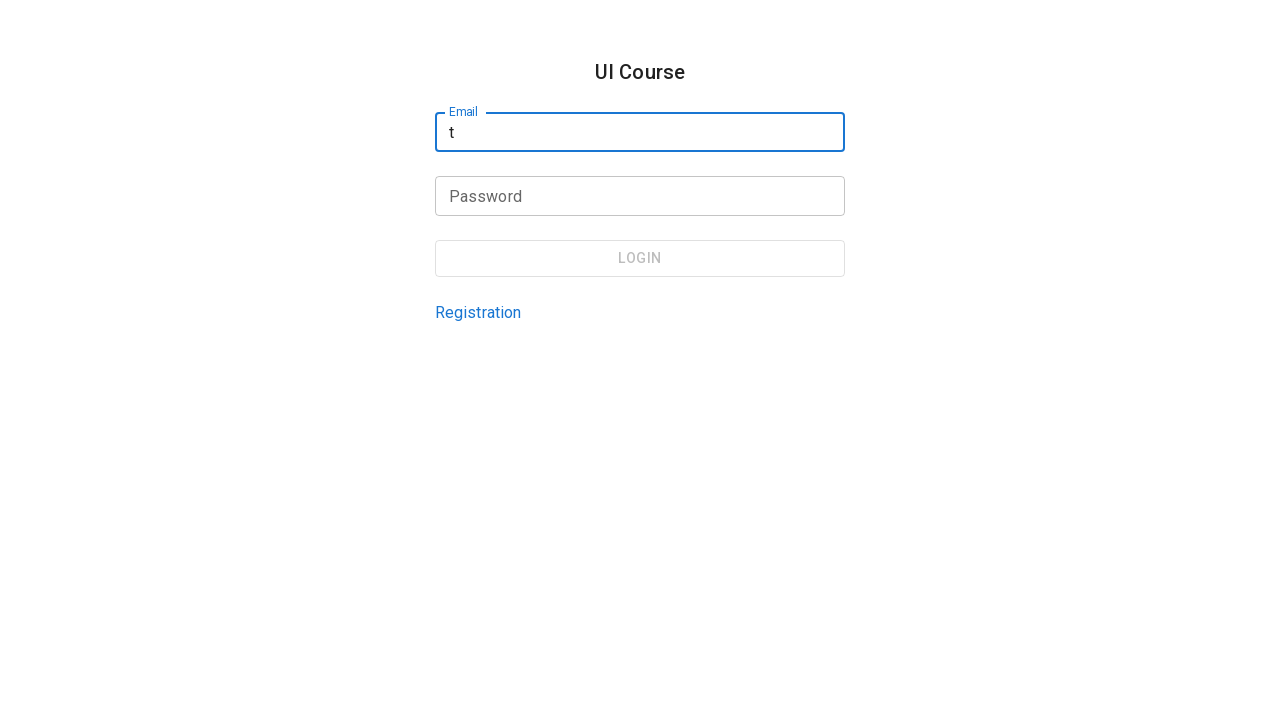

Typed character 'e' into email field
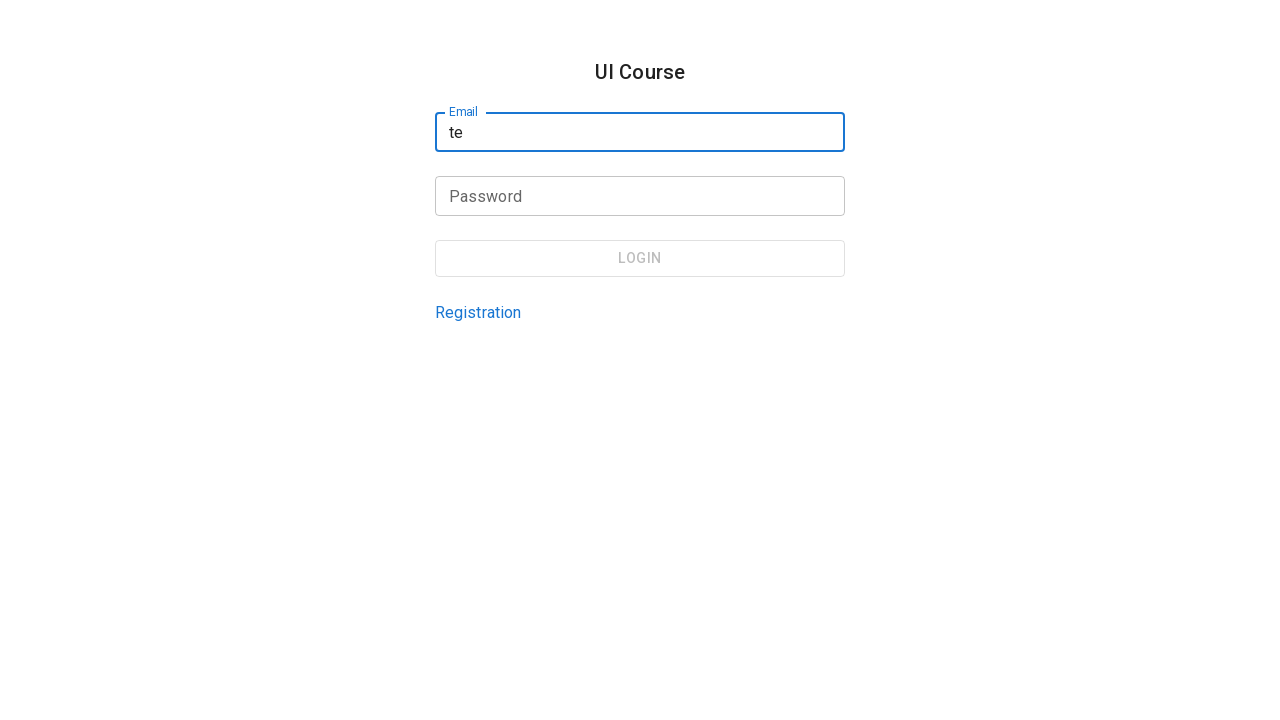

Typed character 's' into email field
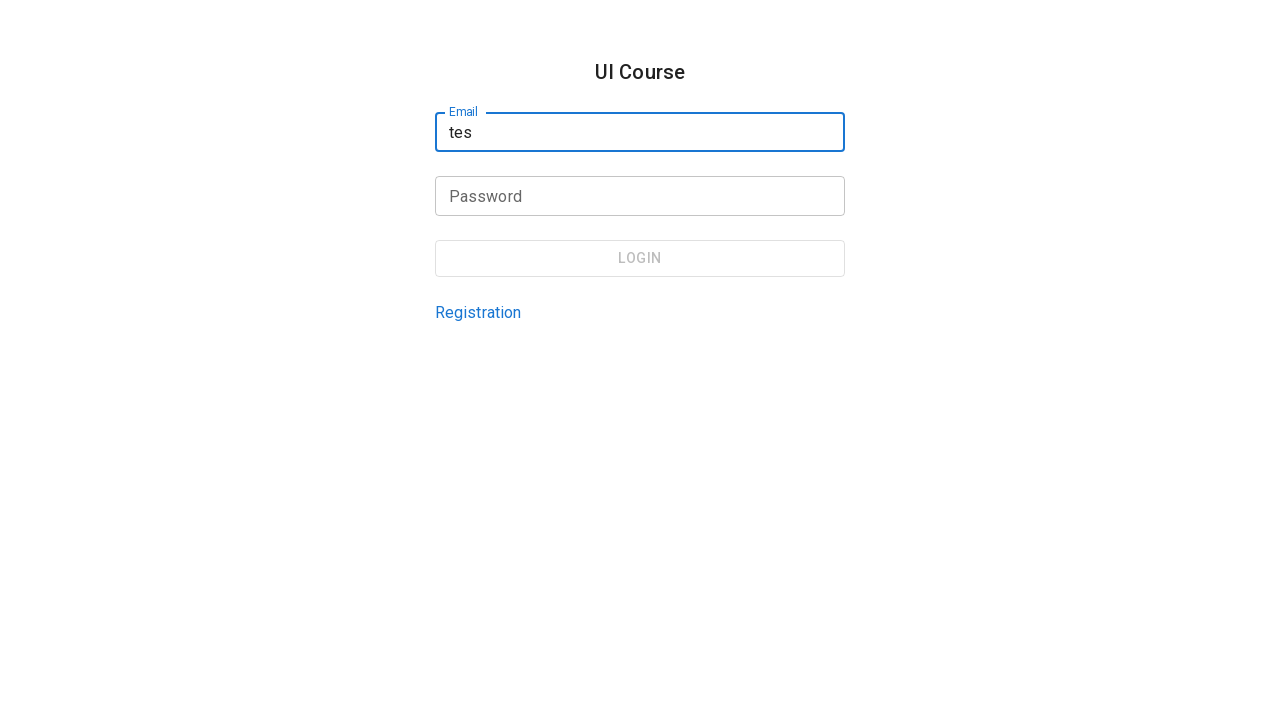

Typed character 't' into email field
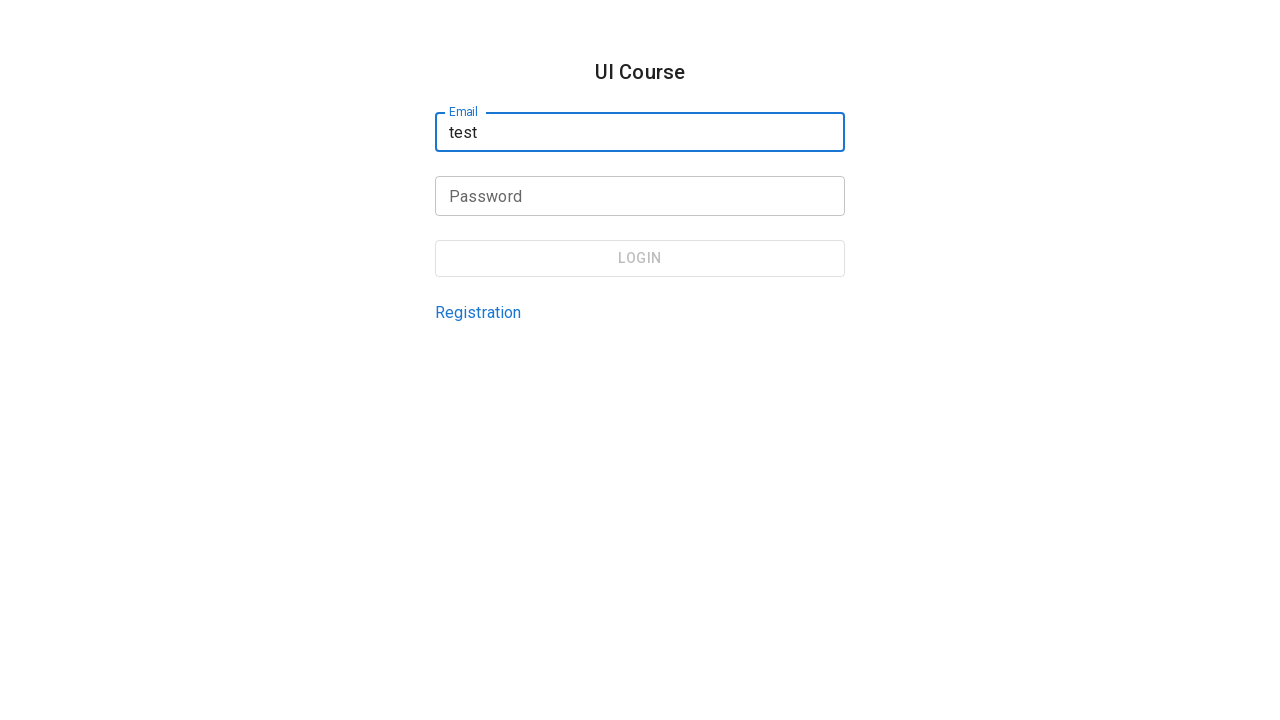

Typed character 'u' into email field
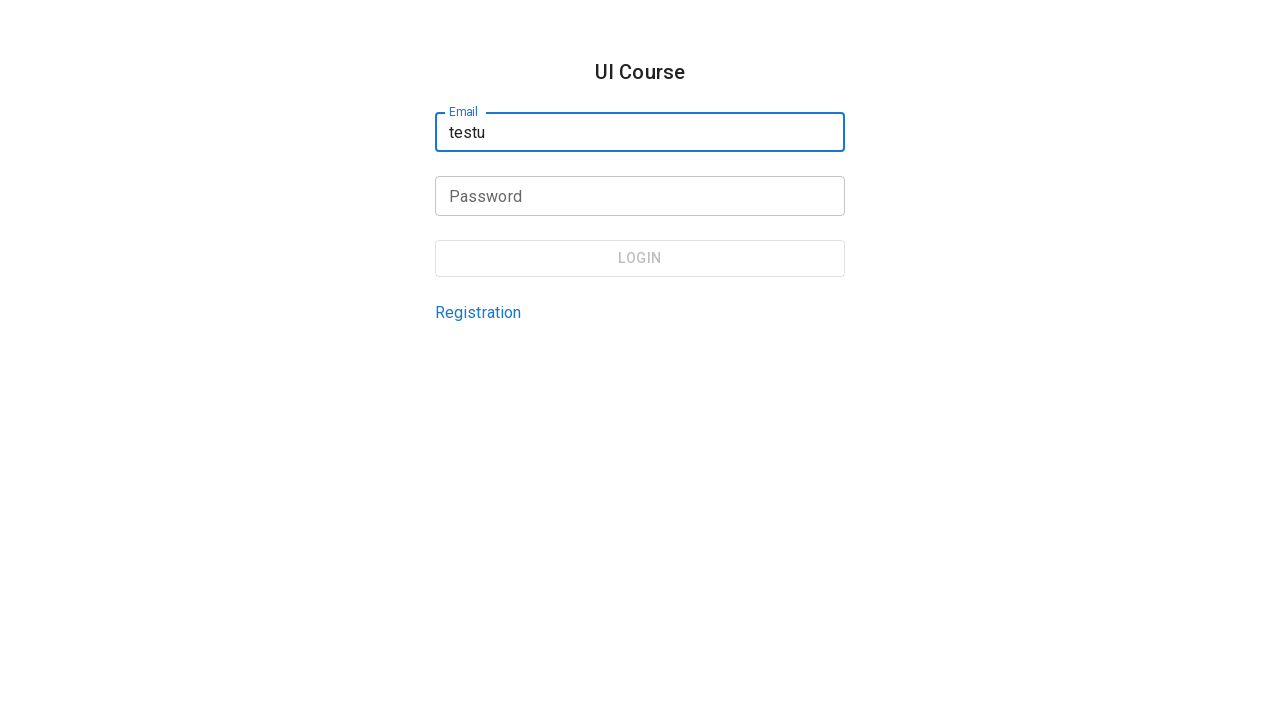

Typed character 's' into email field
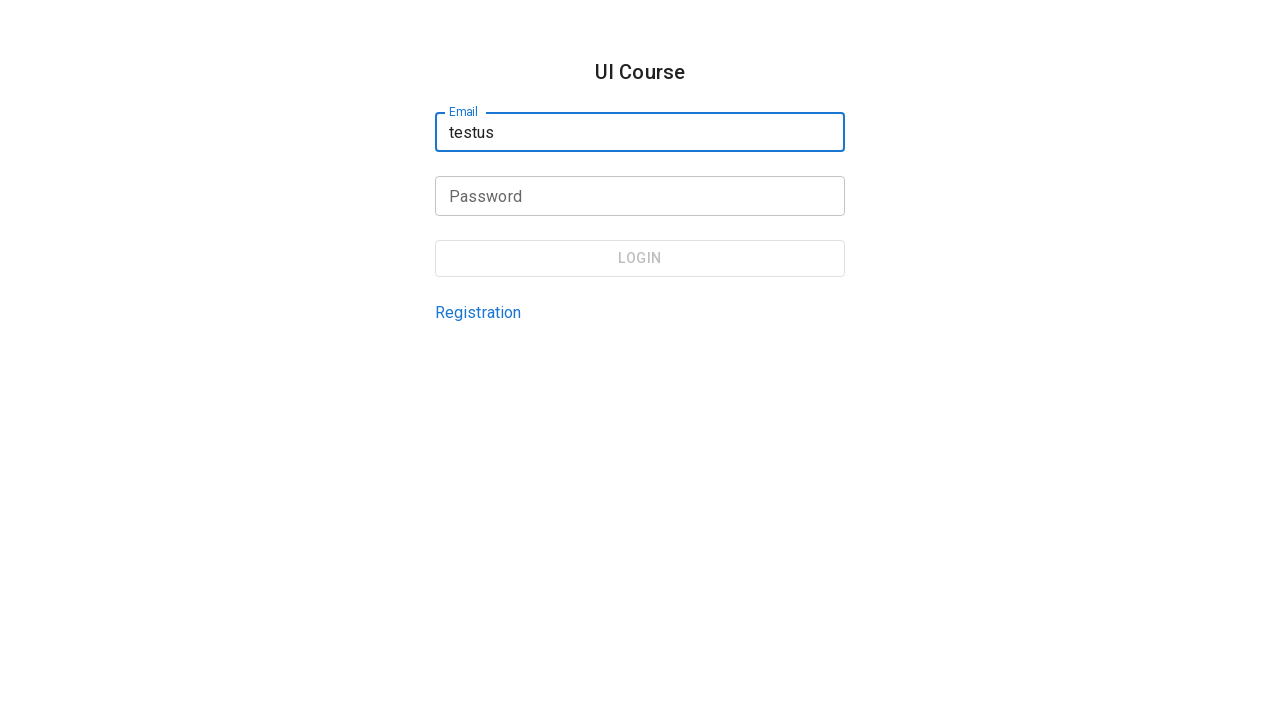

Typed character 'e' into email field
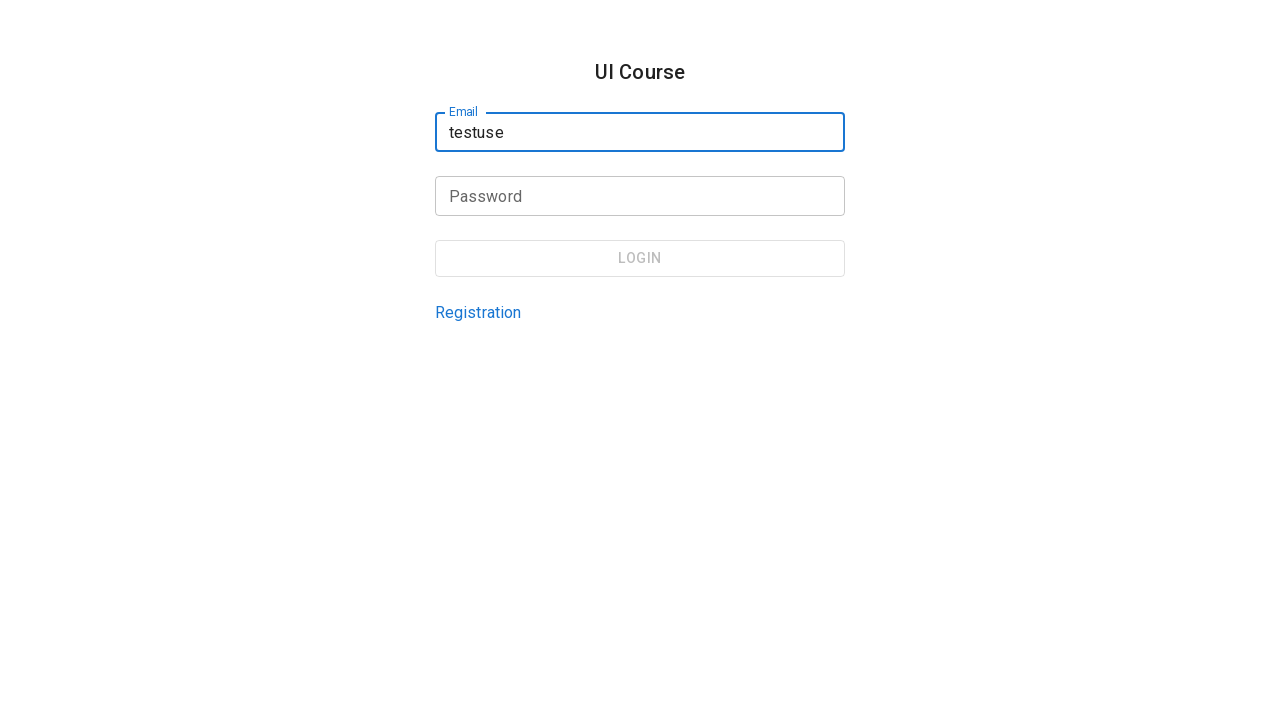

Typed character 'r' into email field
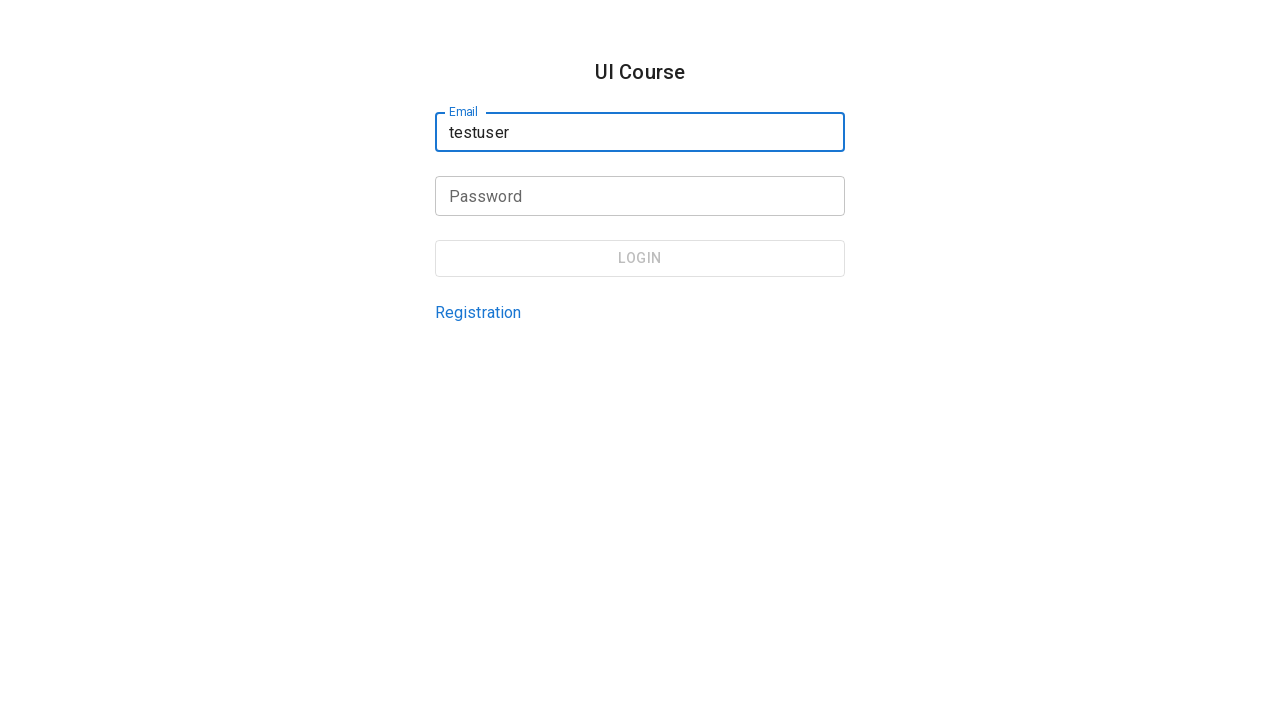

Typed character '@' into email field
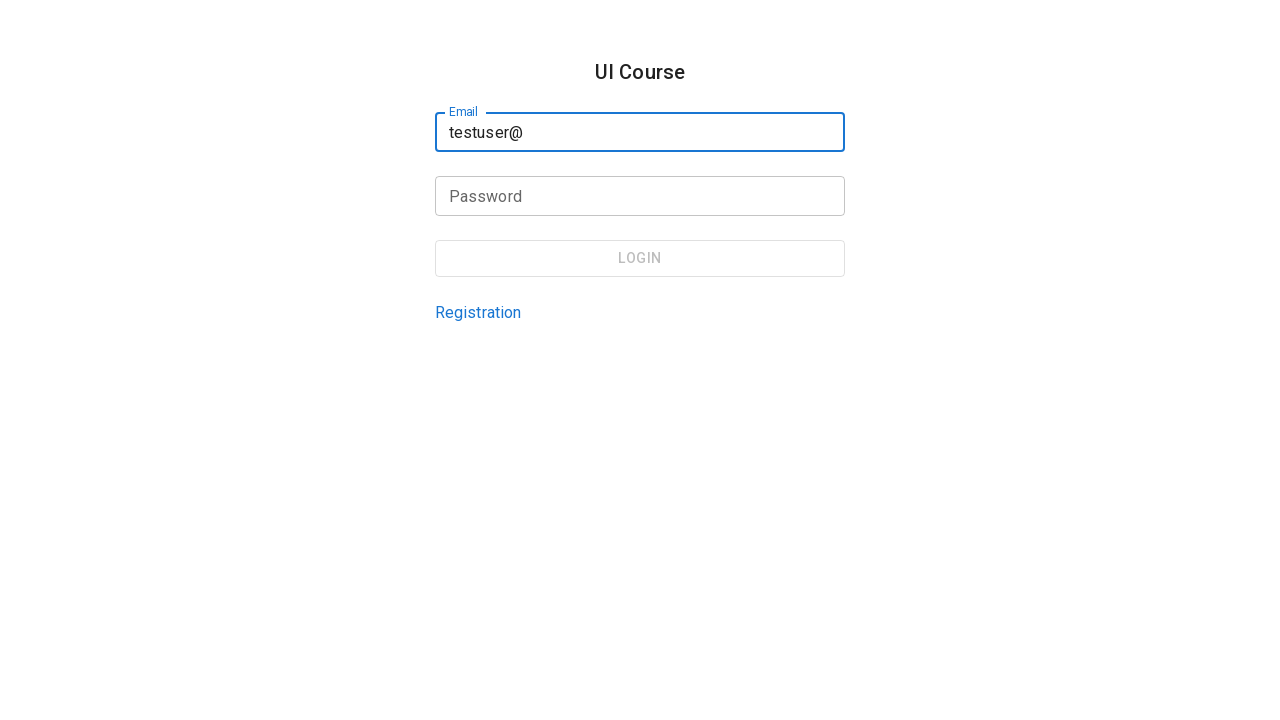

Typed character 'e' into email field
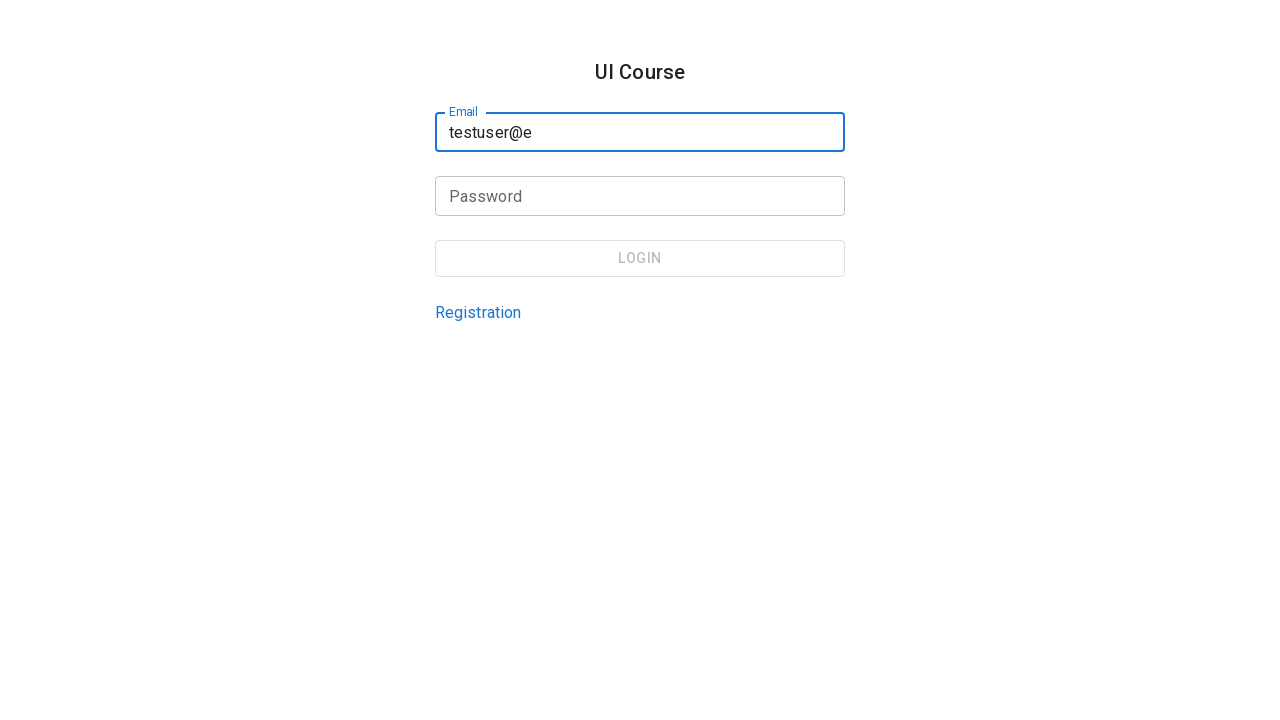

Typed character 'x' into email field
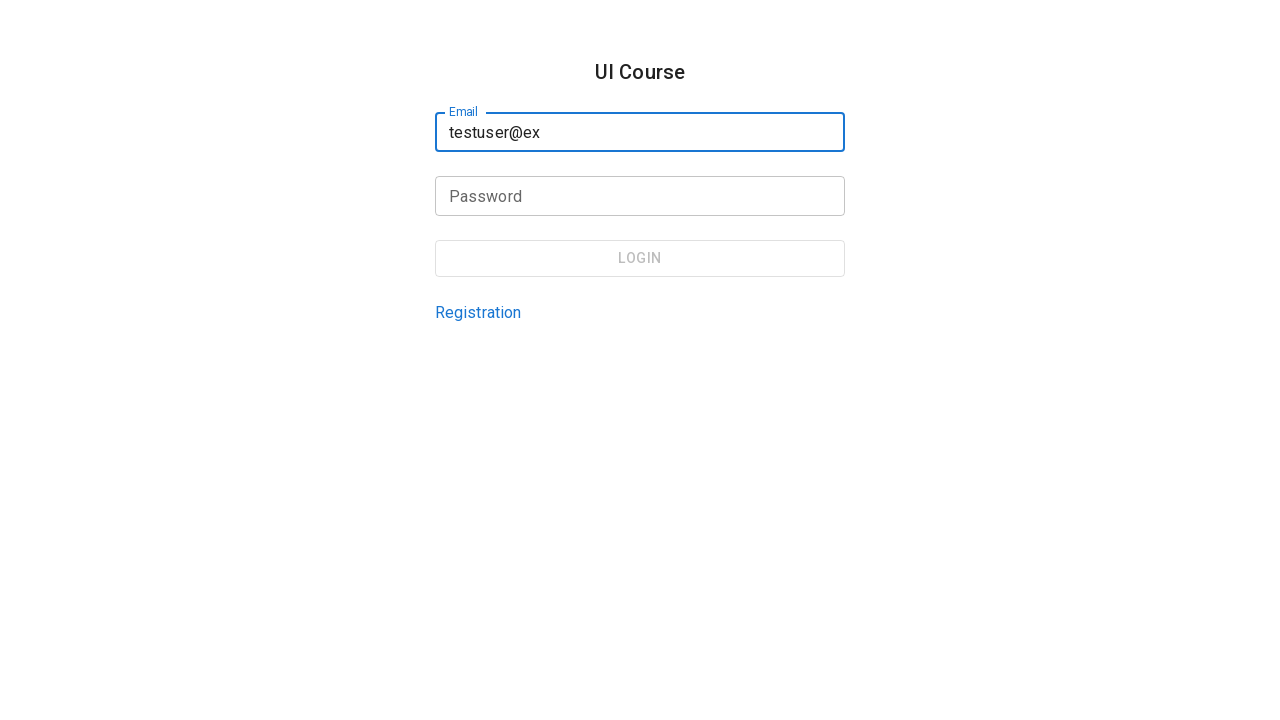

Typed character 'a' into email field
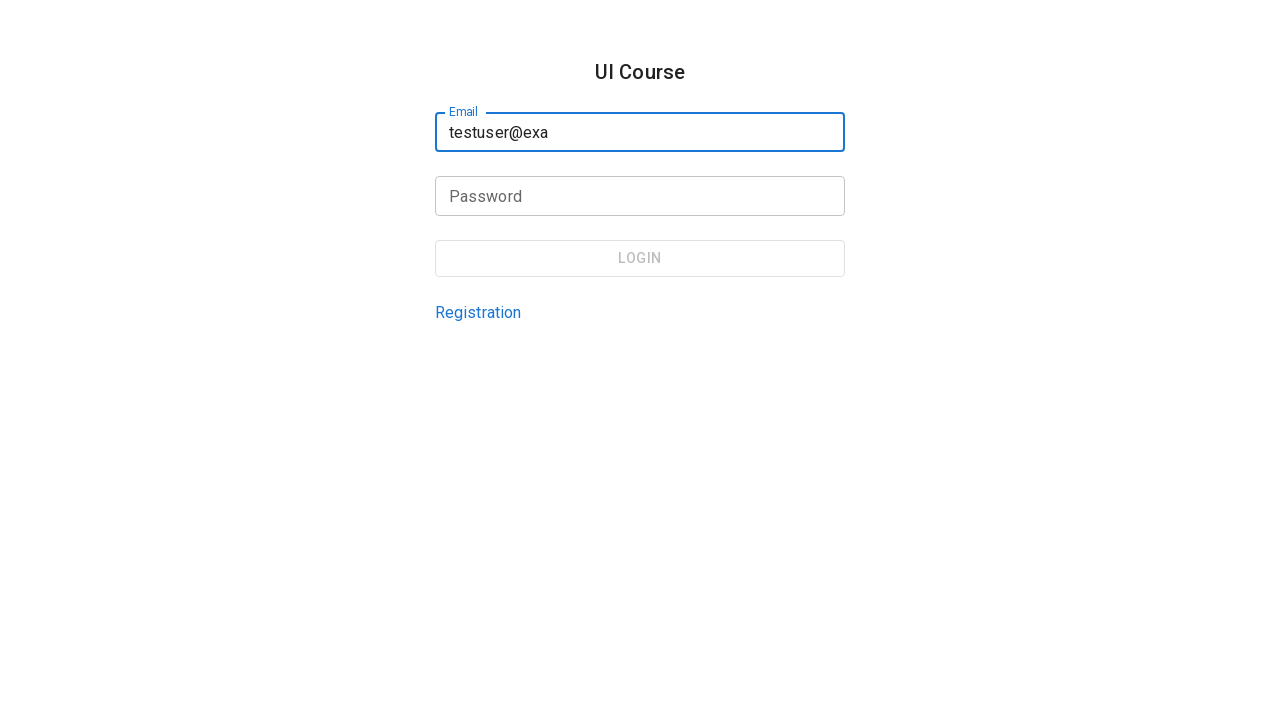

Typed character 'm' into email field
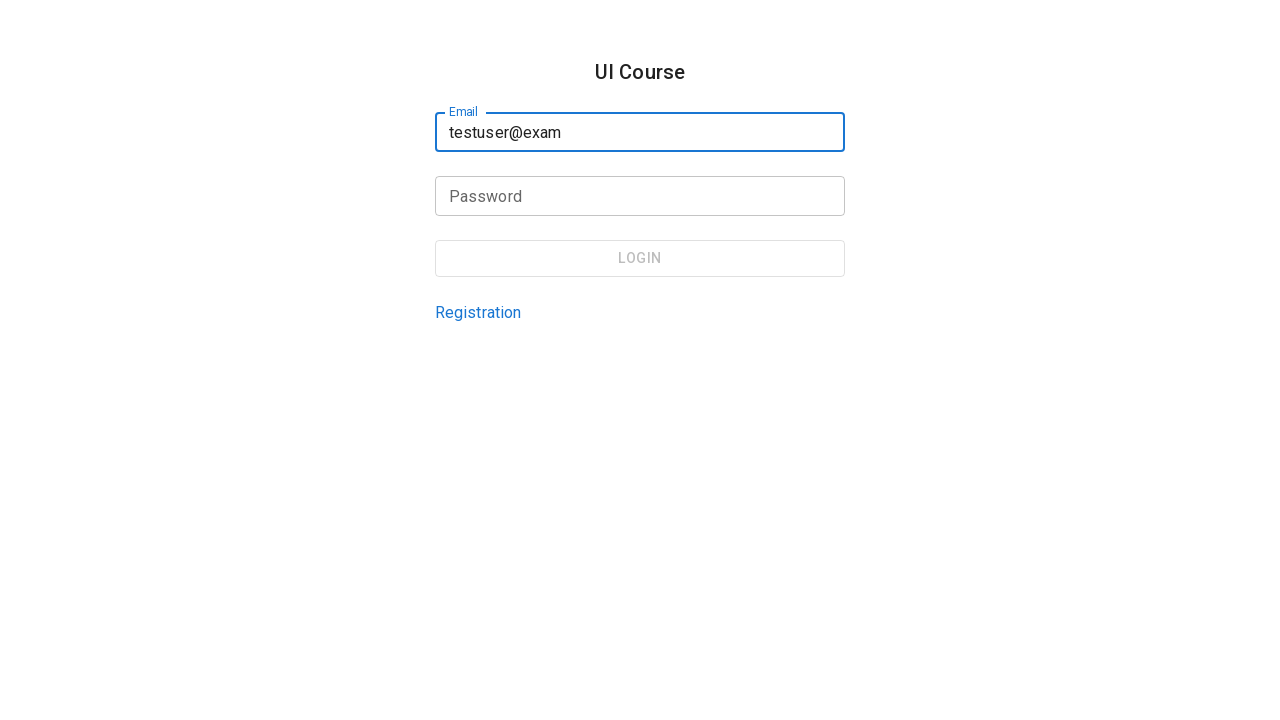

Typed character 'p' into email field
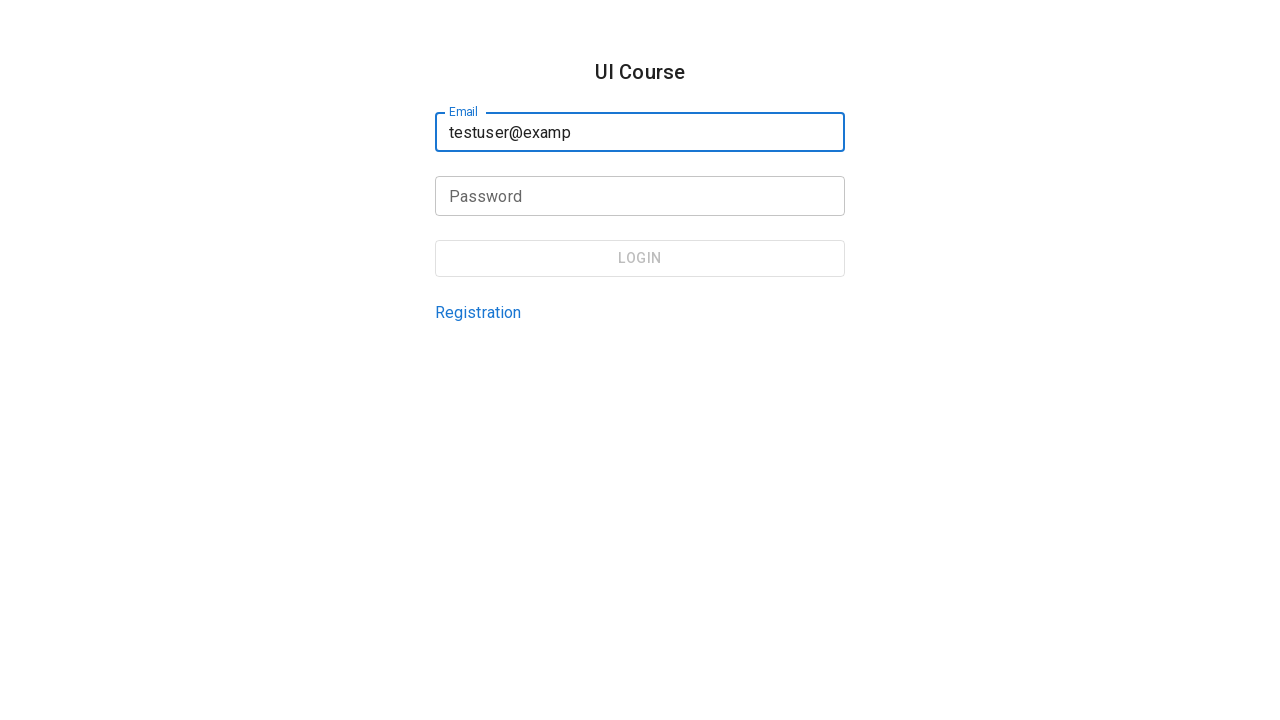

Typed character 'l' into email field
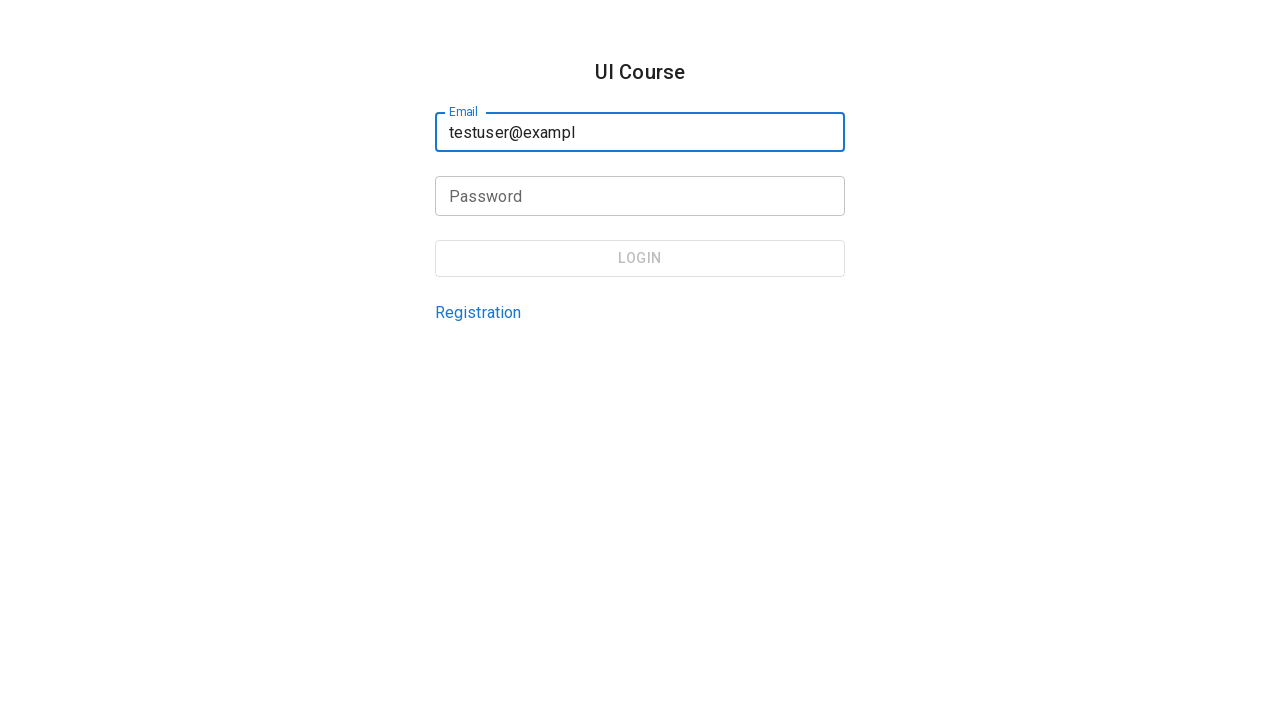

Typed character 'e' into email field
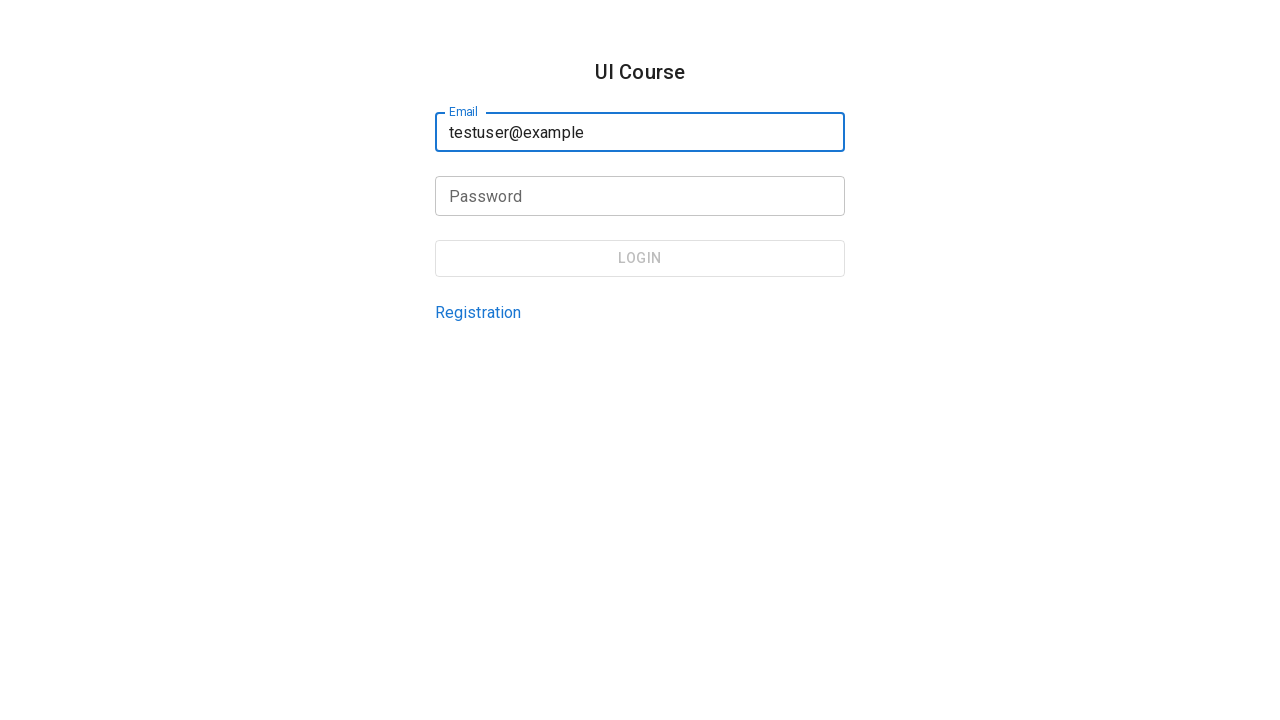

Typed character '.' into email field
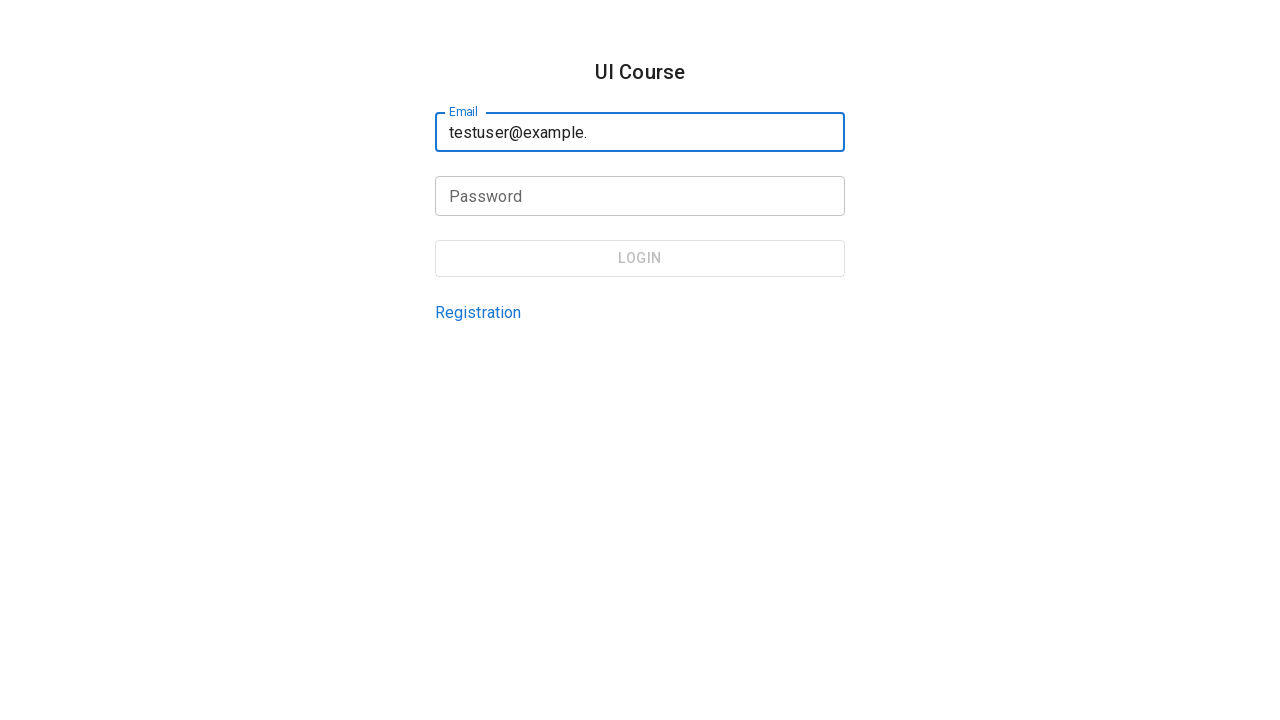

Typed character 'c' into email field
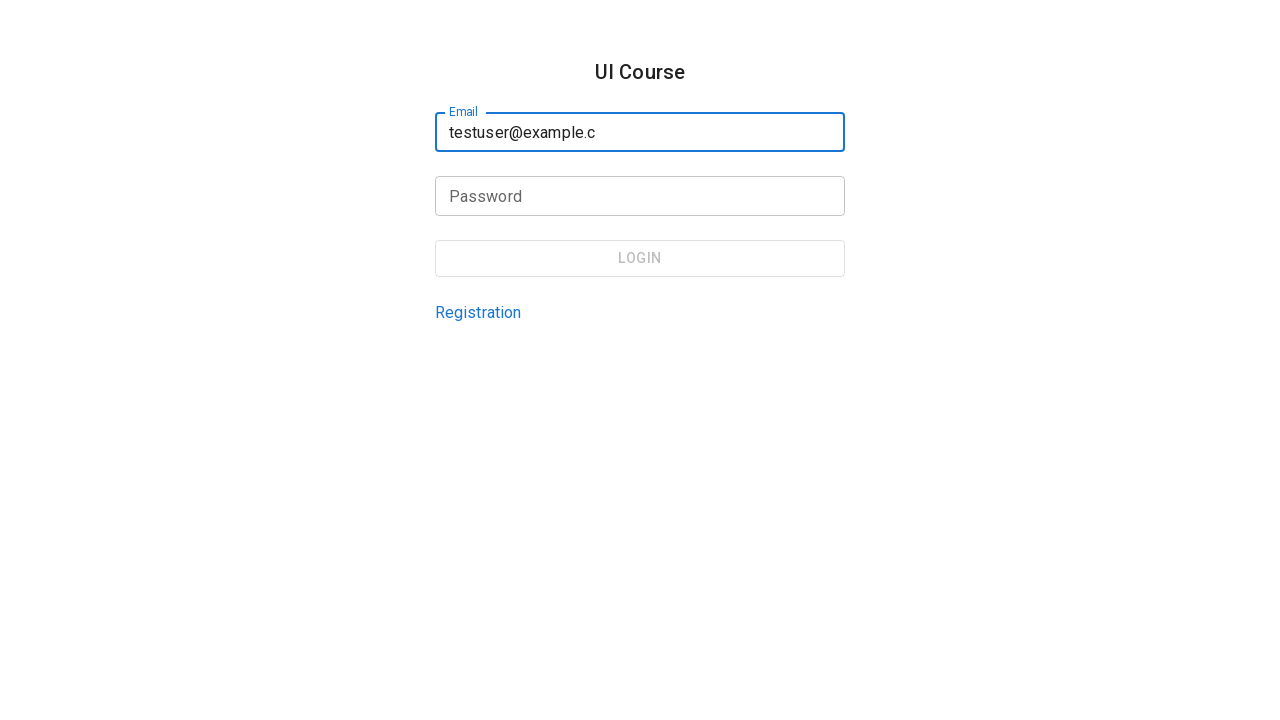

Typed character 'o' into email field
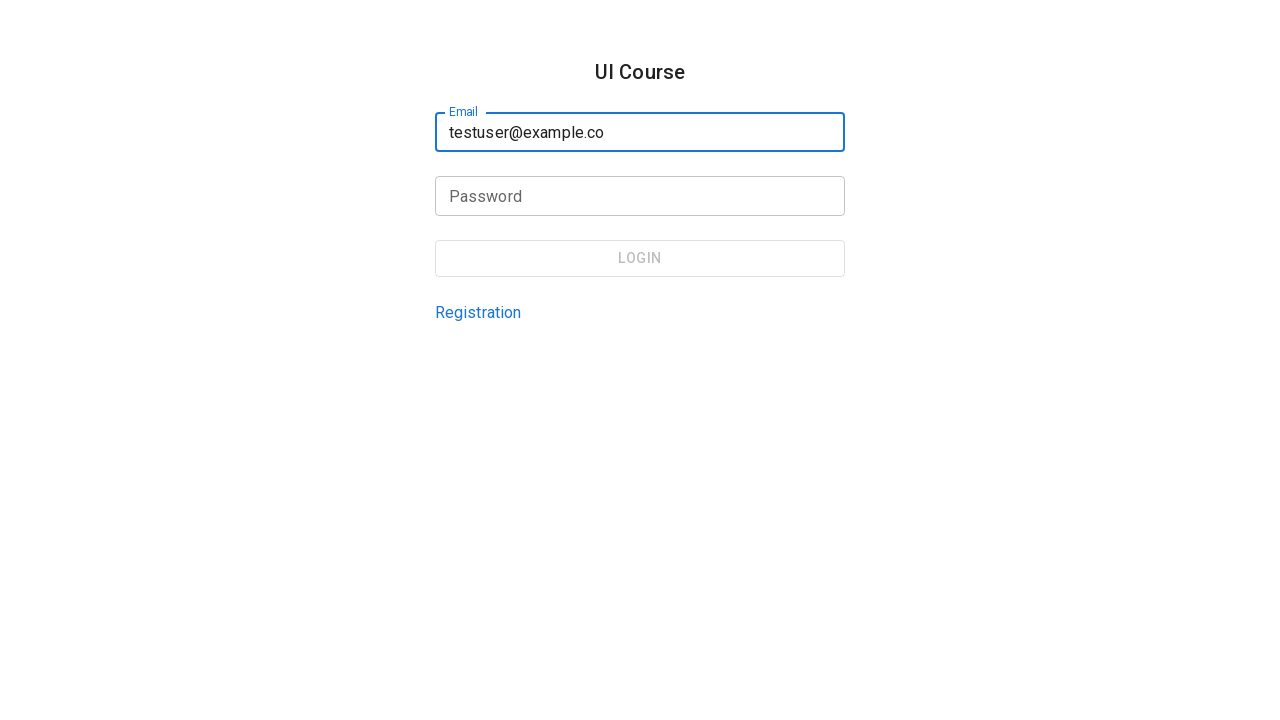

Typed character 'm' into email field
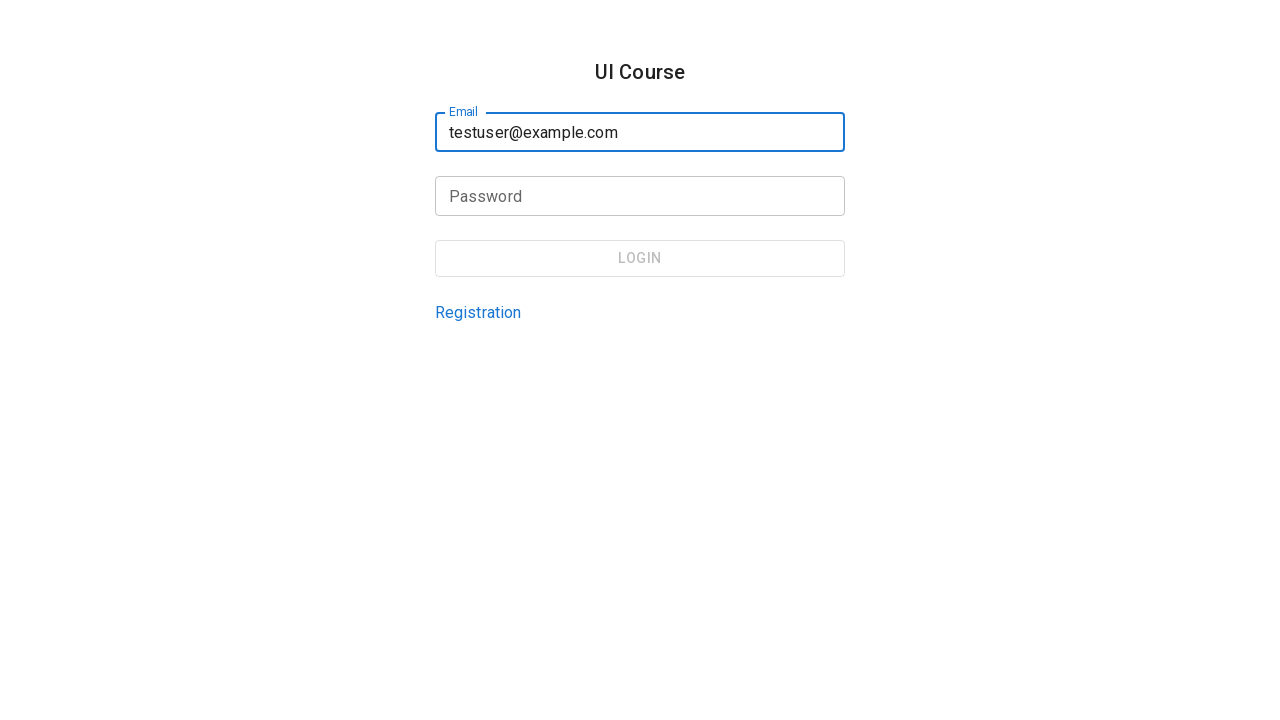

Selected all text in email field using Ctrl+A keyboard shortcut
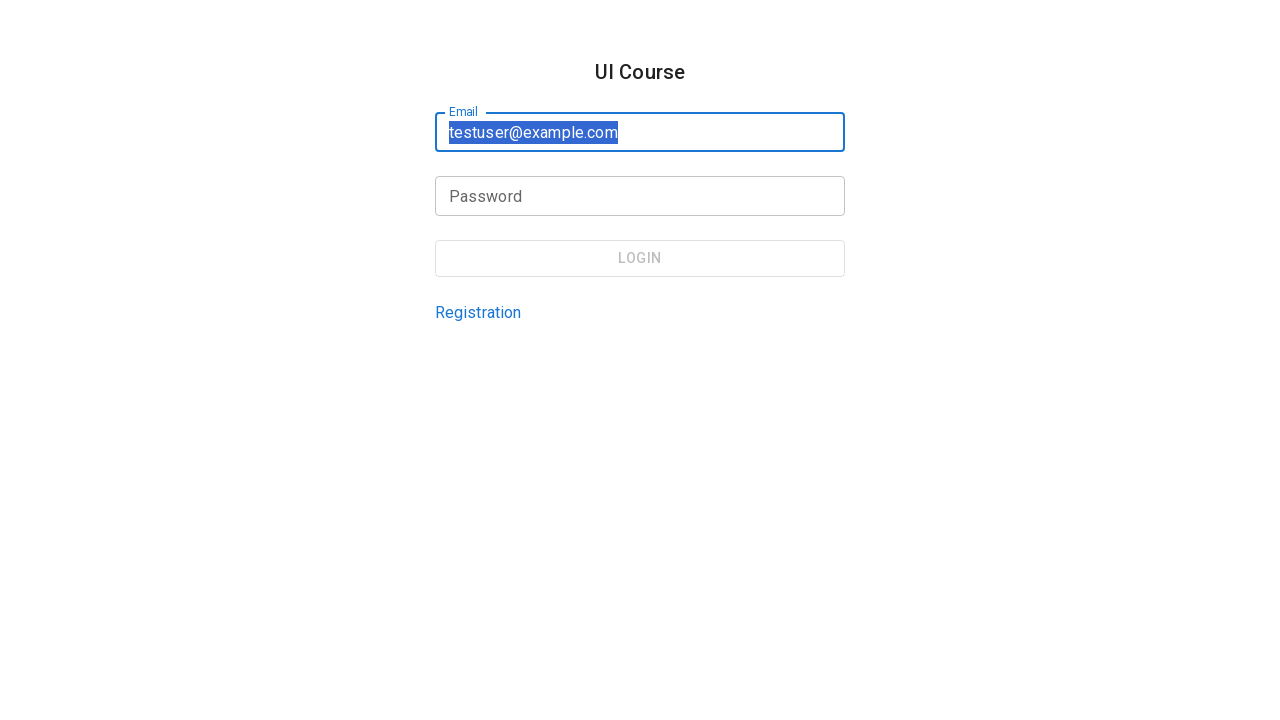

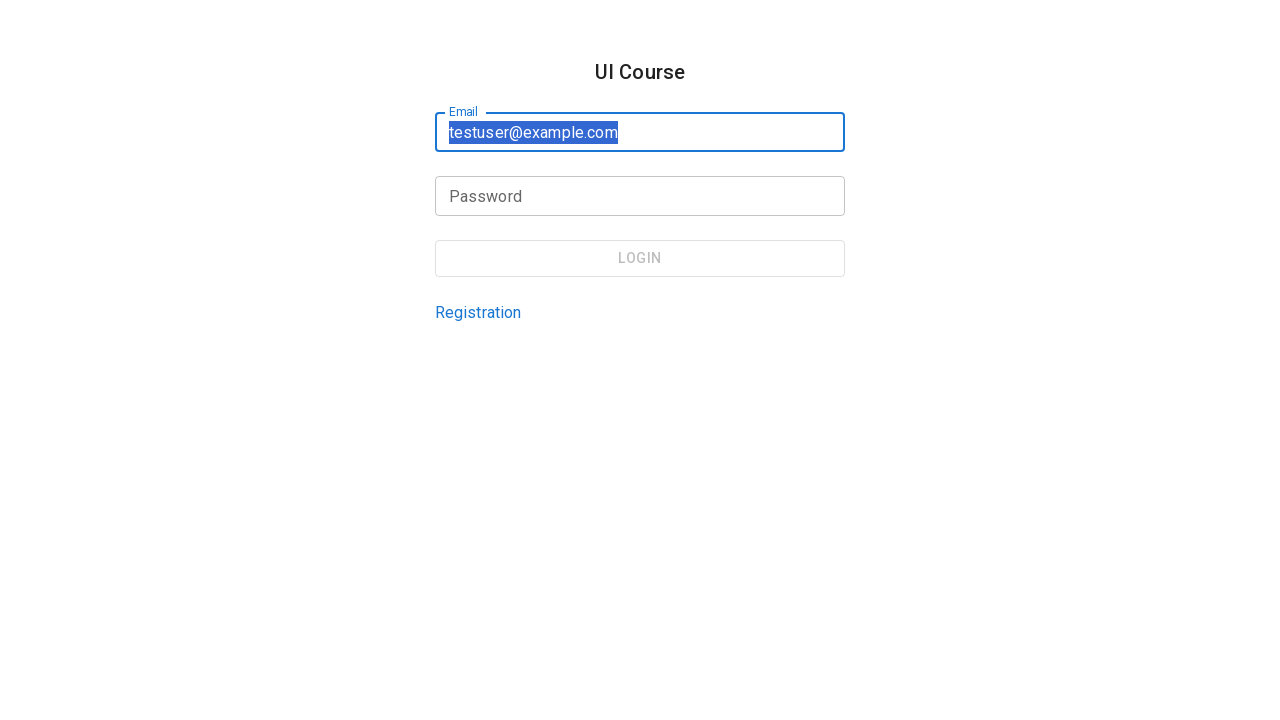